Tests dropdown selection functionality by selecting option2 from the dropdown menu

Starting URL: https://rahulshettyacademy.com/AutomationPractice/

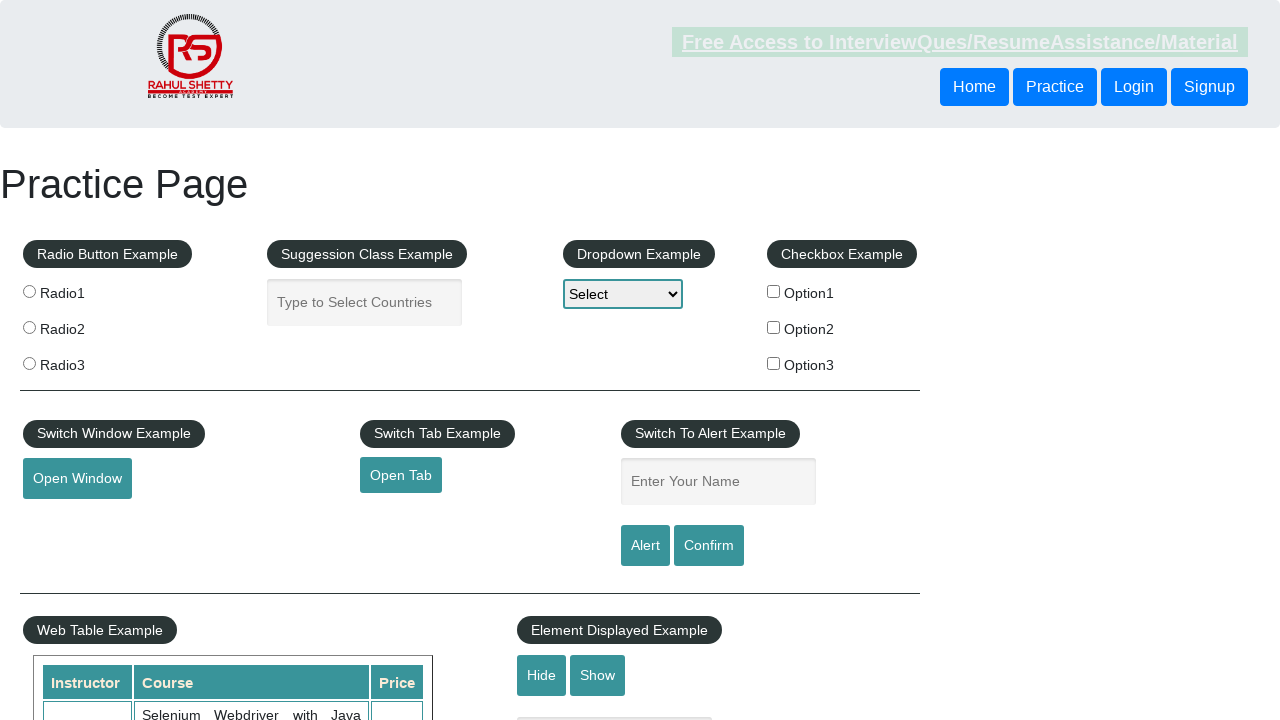

Navigated to AutomationPractice page
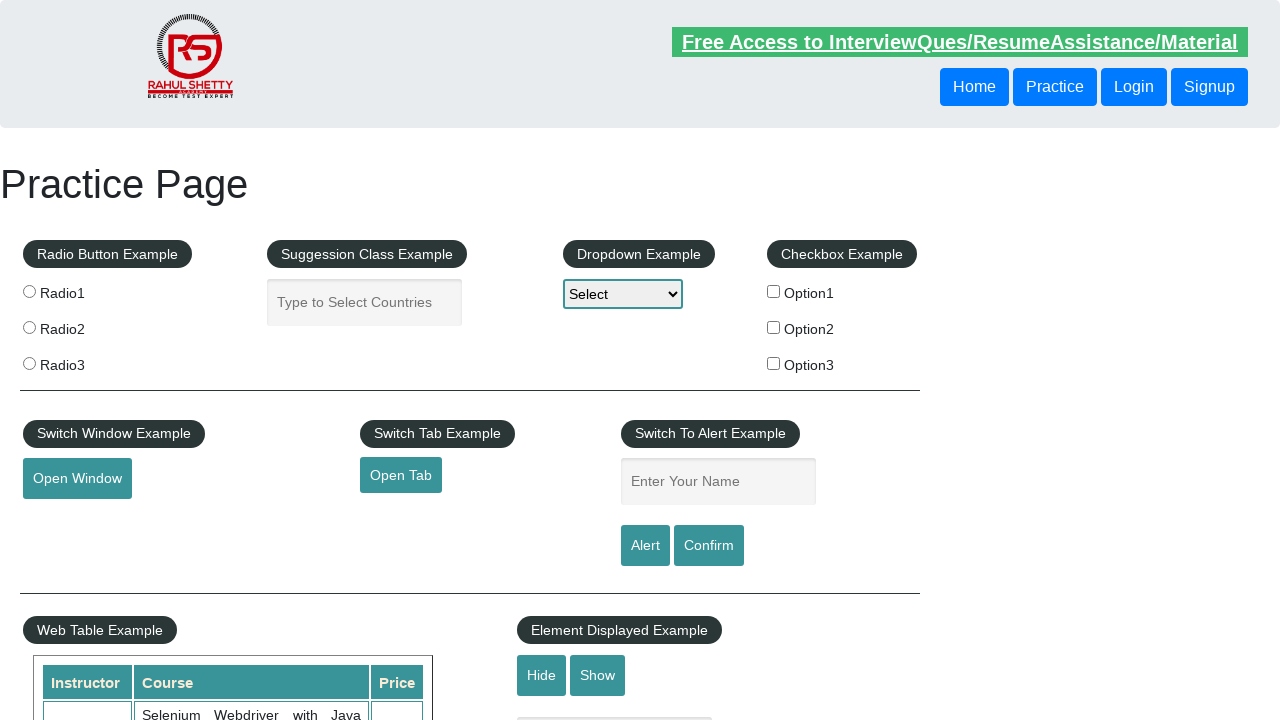

Selected option2 from dropdown menu on #dropdown-class-example
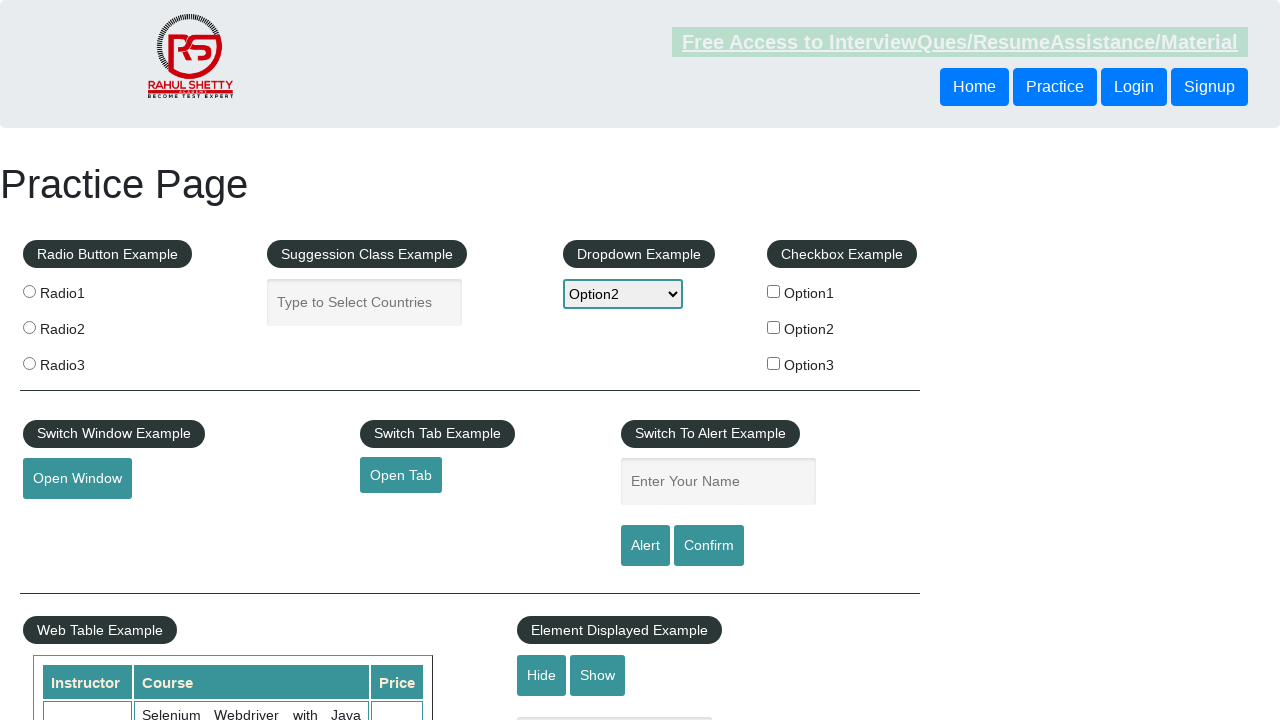

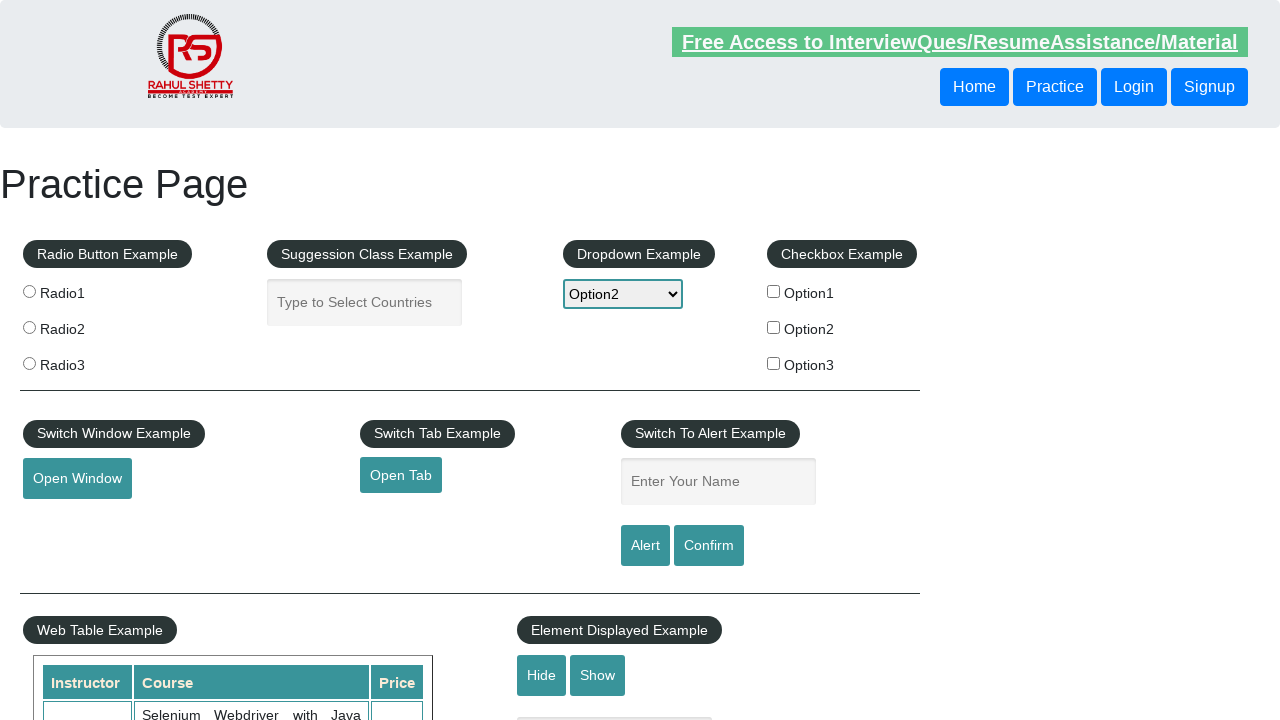